Navigates to a GitHub Pages demo page and locates a button element on the page

Starting URL: https://SunInJuly.github.io/execute_script.html

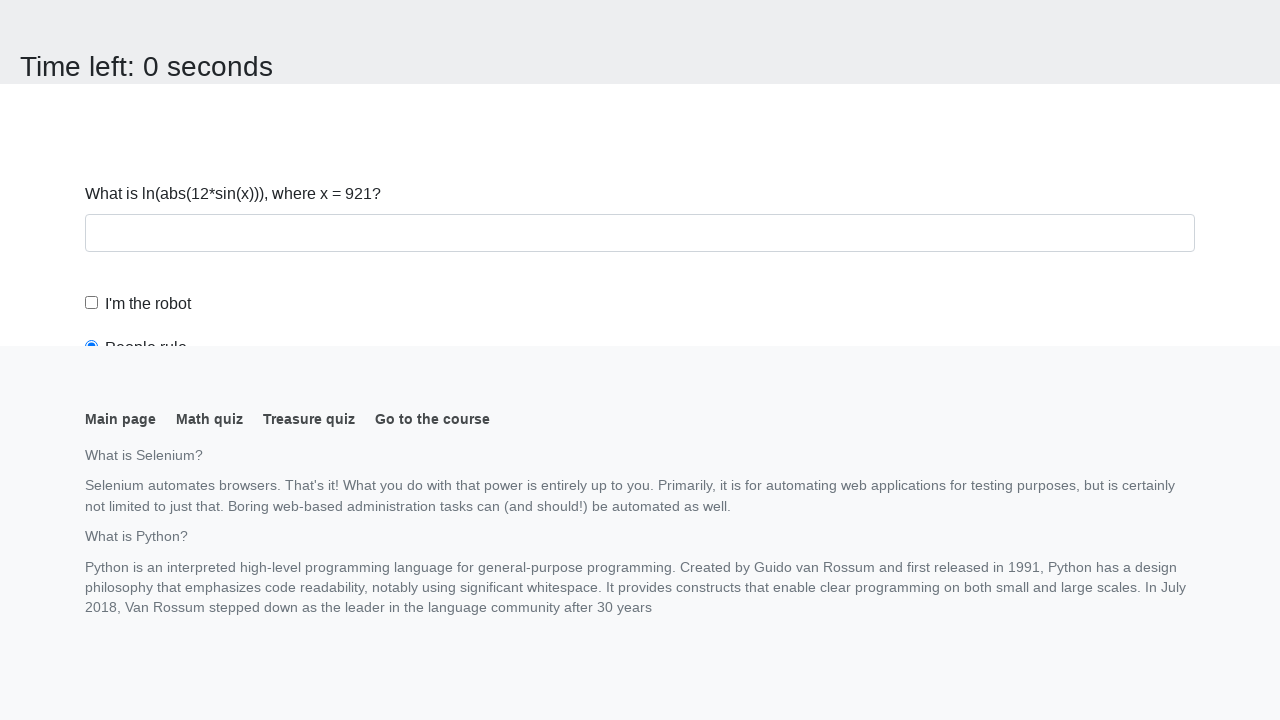

Navigated to GitHub Pages demo page
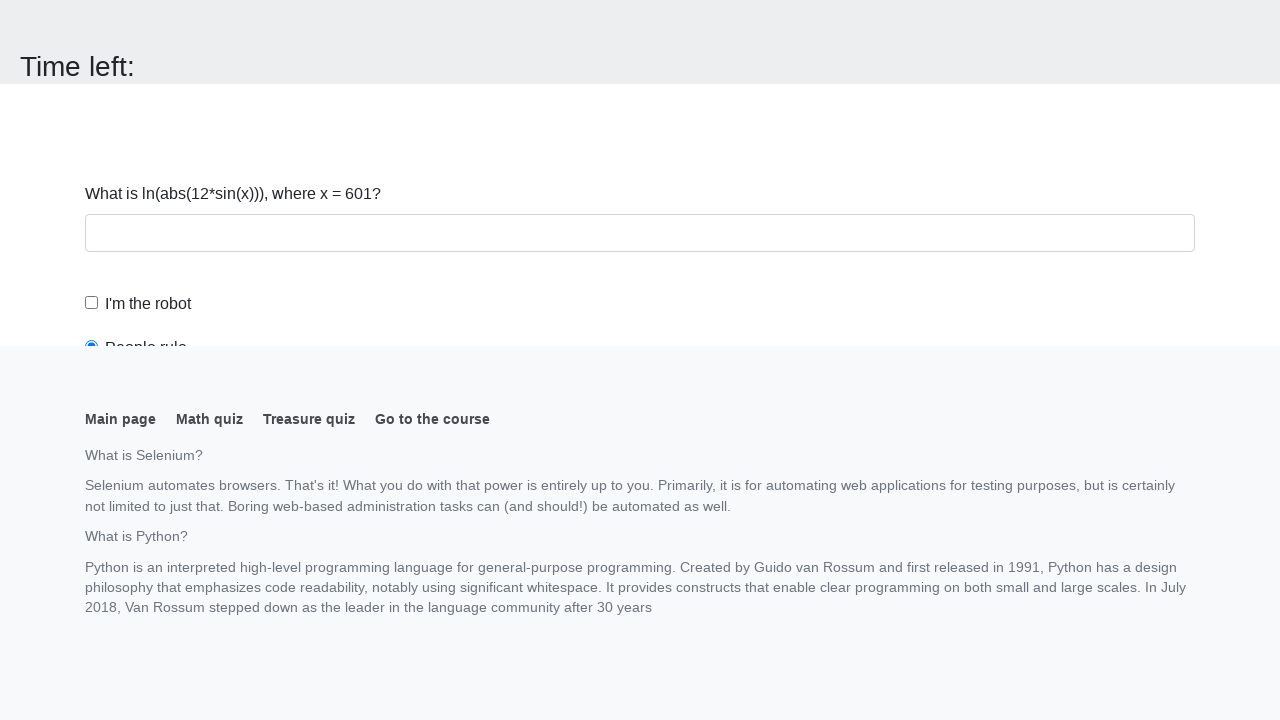

Button element appeared on the page
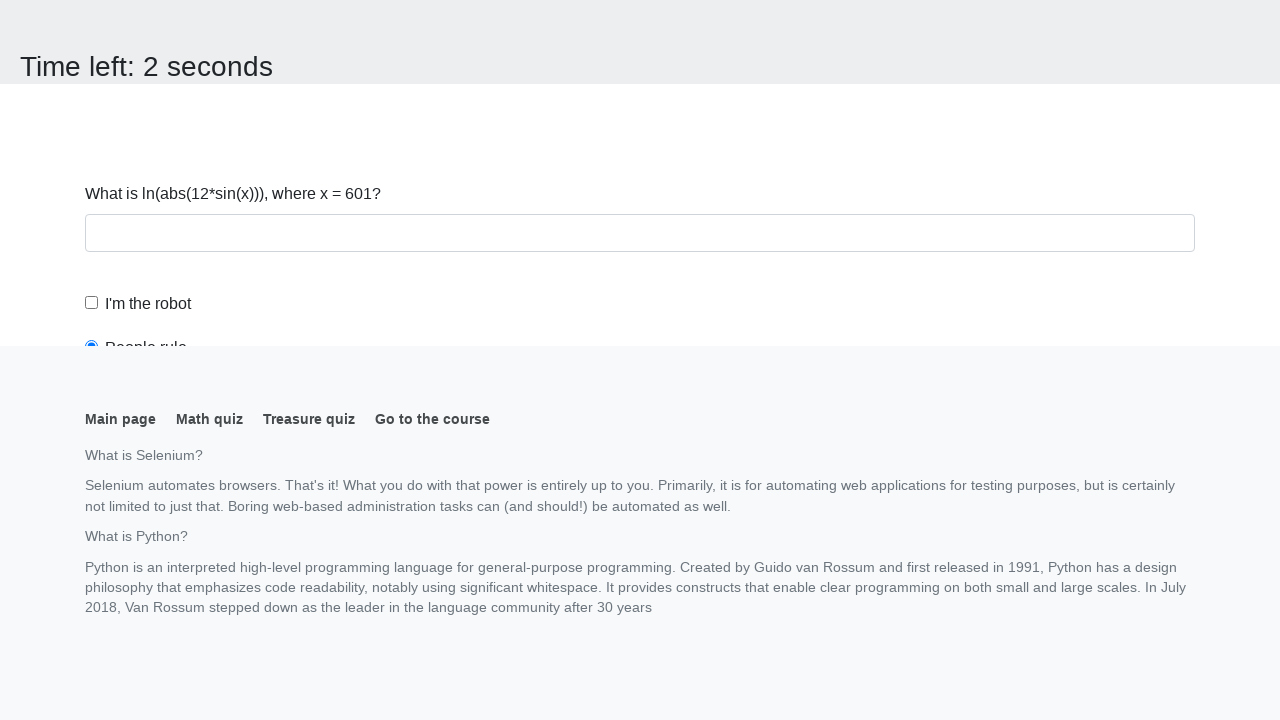

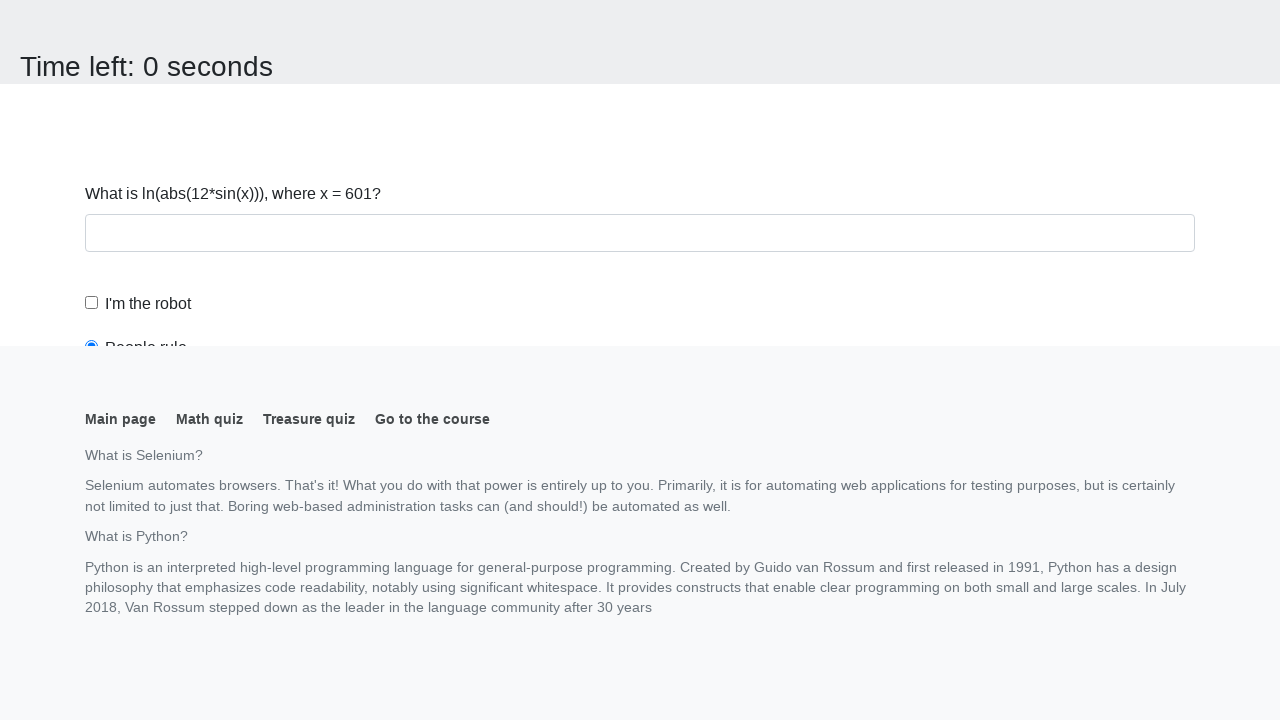